Tests dynamic table functionality by clicking to expand the data input section, entering JSON data with person records, clicking refresh to populate the table, and verifying the table displays the entered data.

Starting URL: https://testpages.herokuapp.com/styled/tag/dynamic-table.html

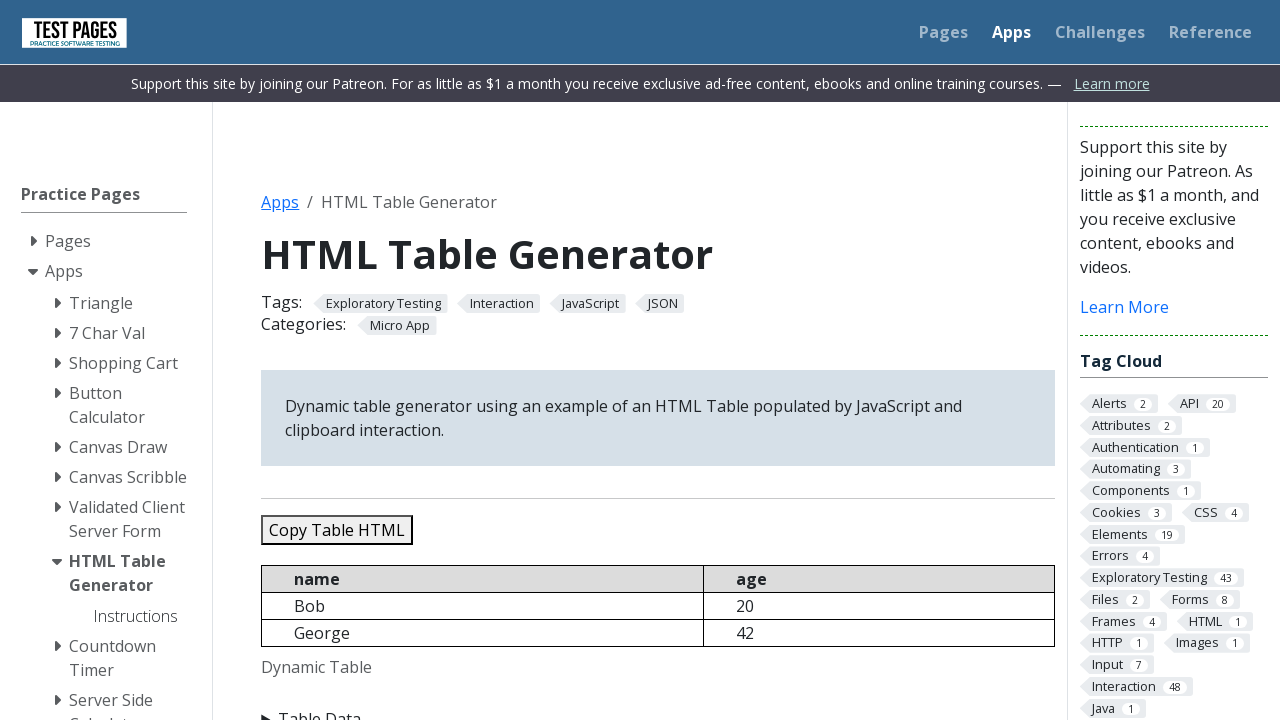

Clicked 'Table Data' button to expand input section at (658, 708) on xpath=//summary[normalize-space()='Table Data']
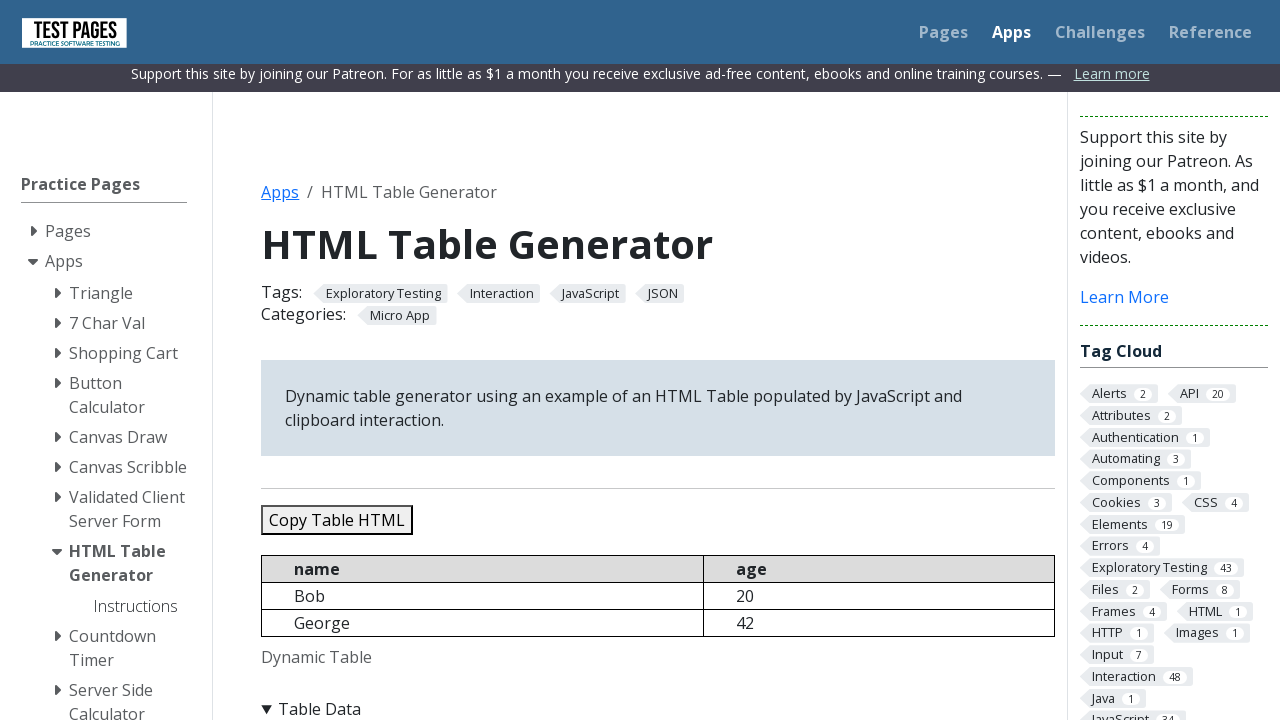

Entered JSON data with 5 person records into the input field on #jsondata
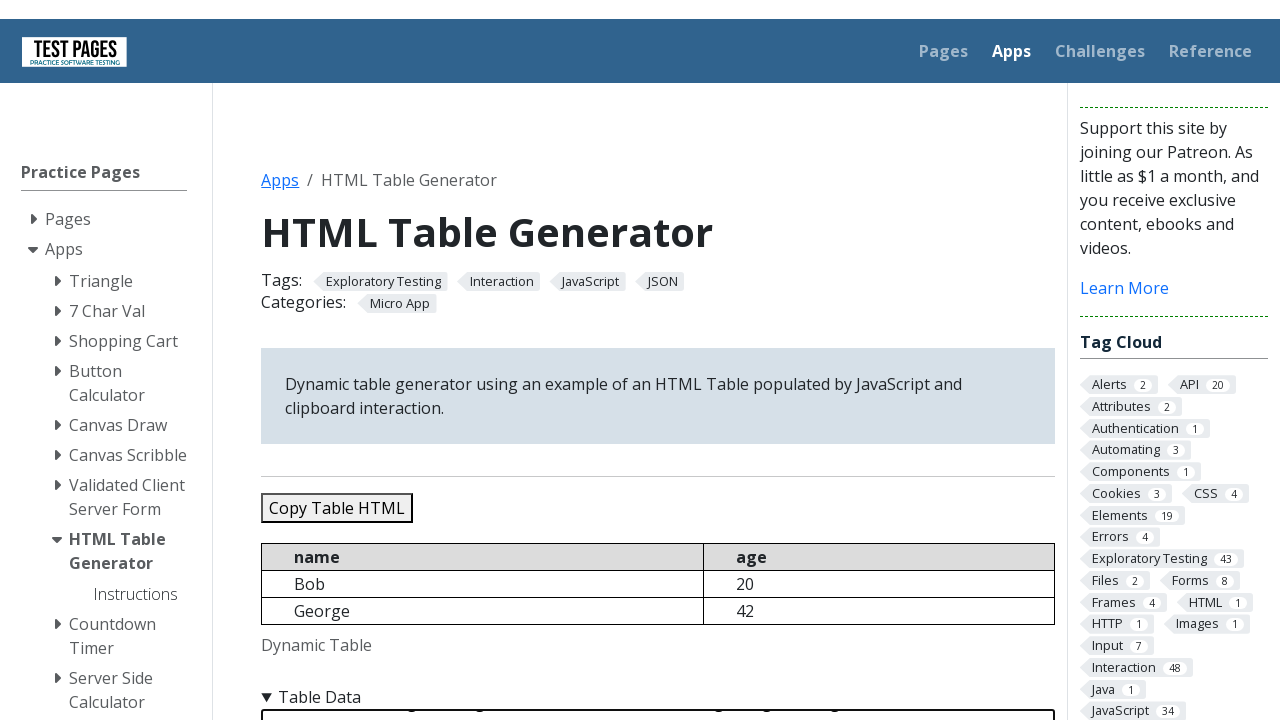

Clicked 'Refresh Table' button to populate the dynamic table at (359, 360) on #refreshtable
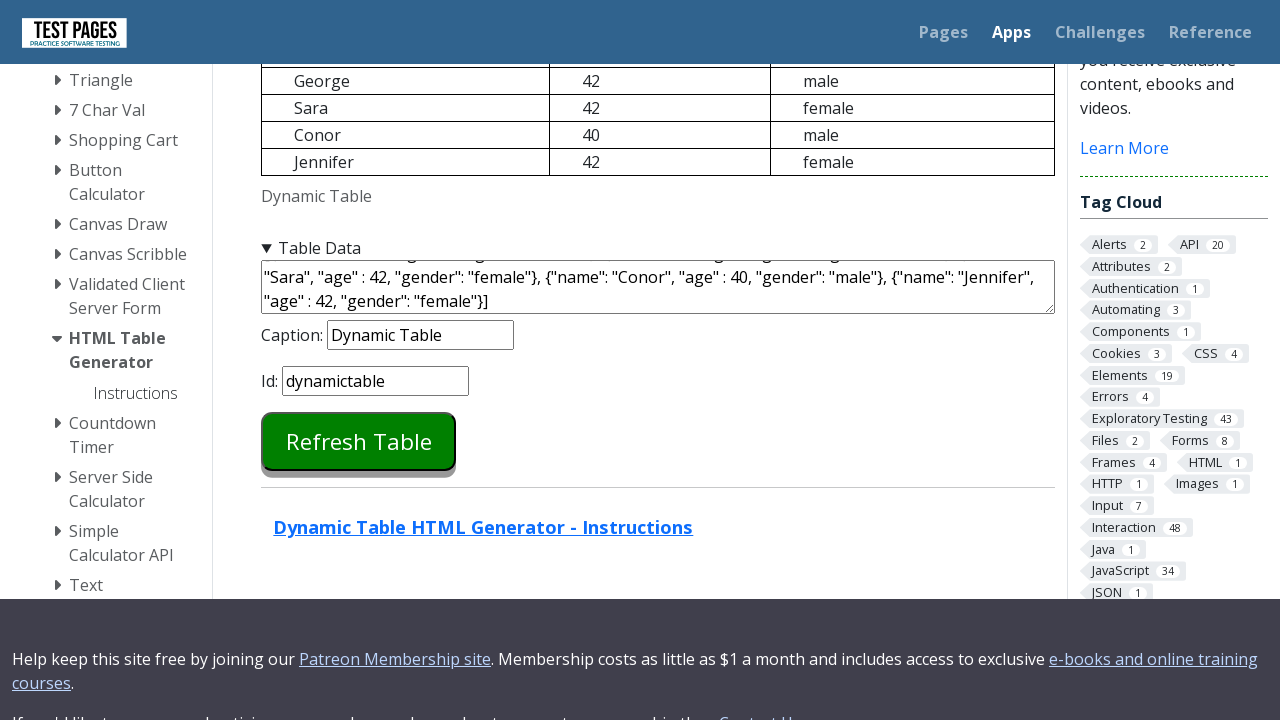

Dynamic table rows loaded
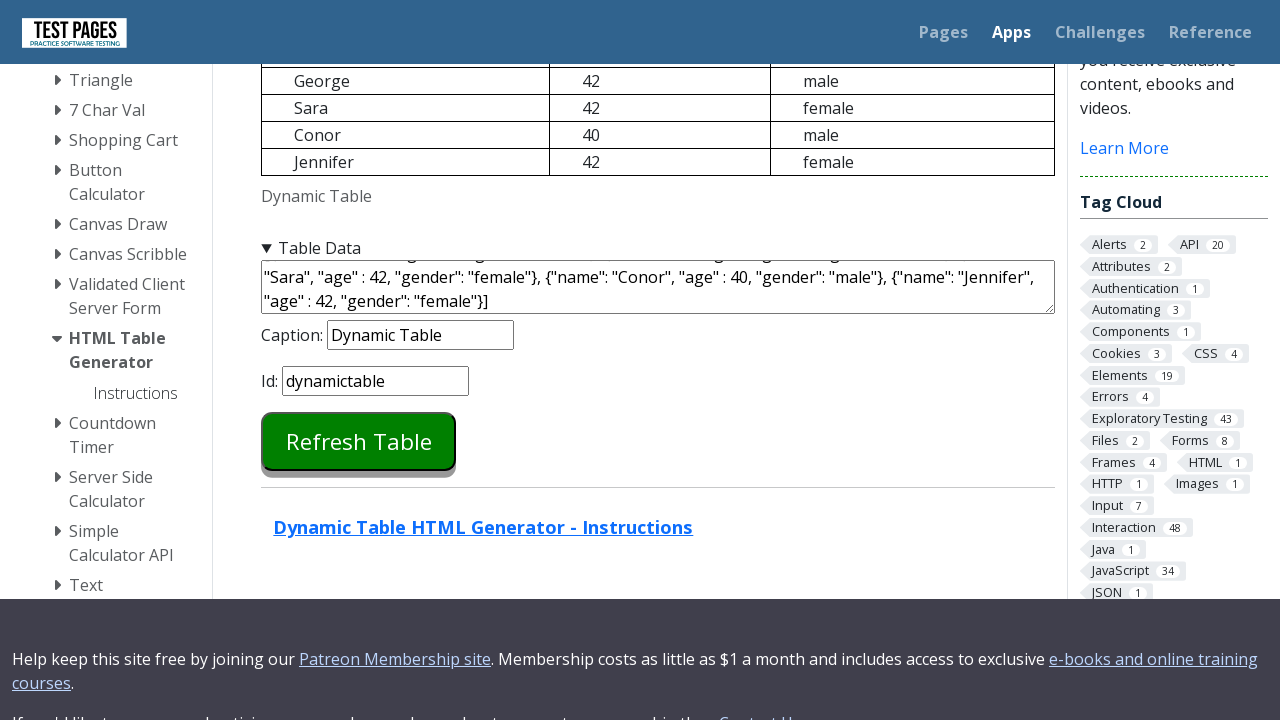

Verified 'Bob' appears in the dynamic table
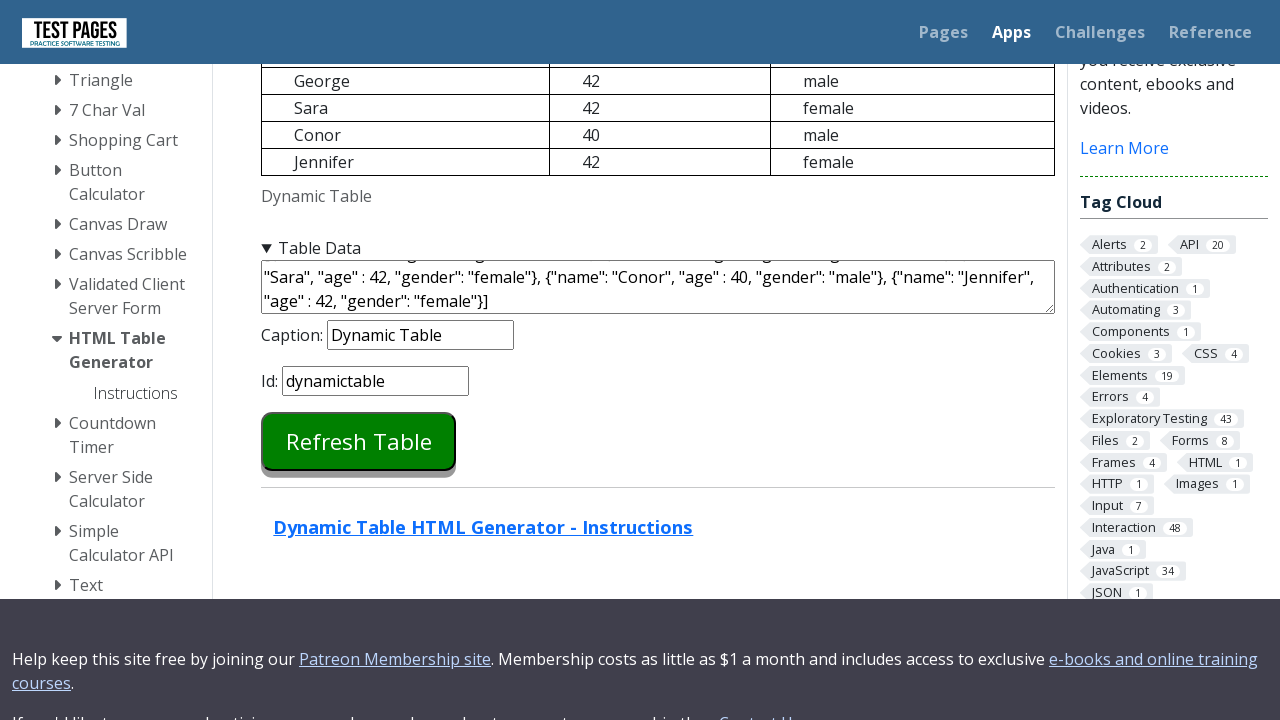

Verified 'George' appears in the dynamic table
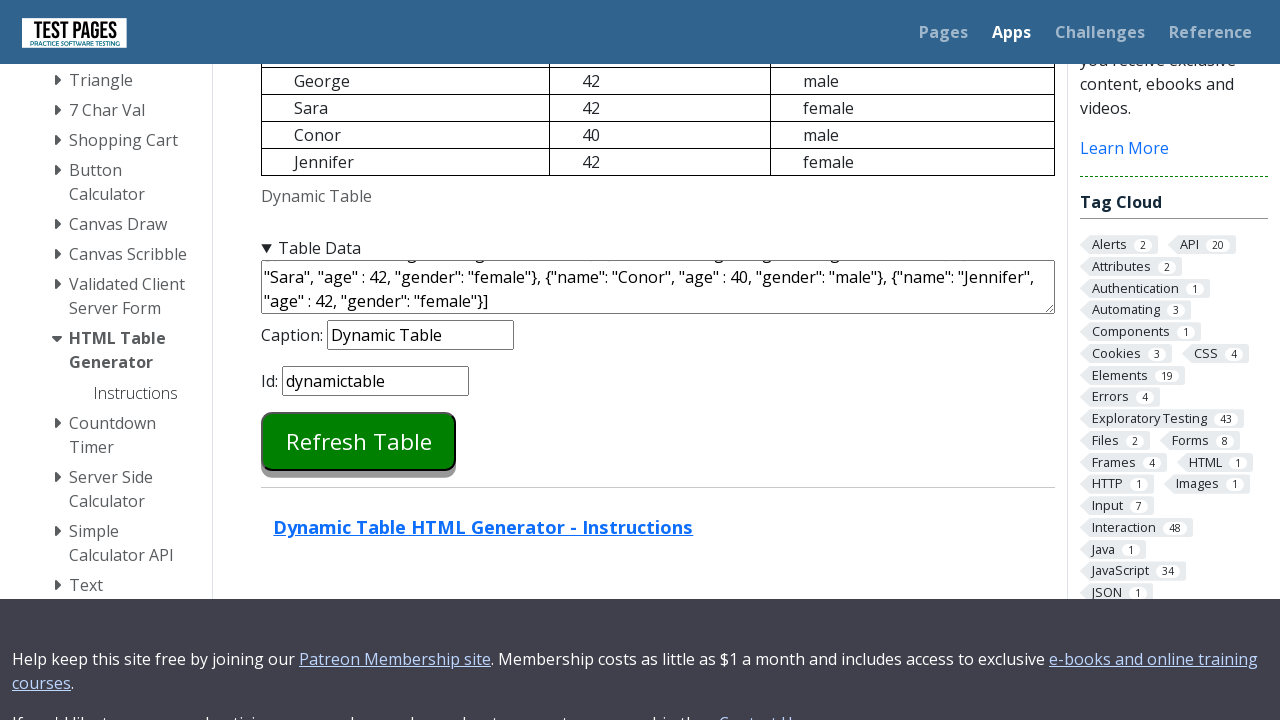

Verified 'Sara' appears in the dynamic table
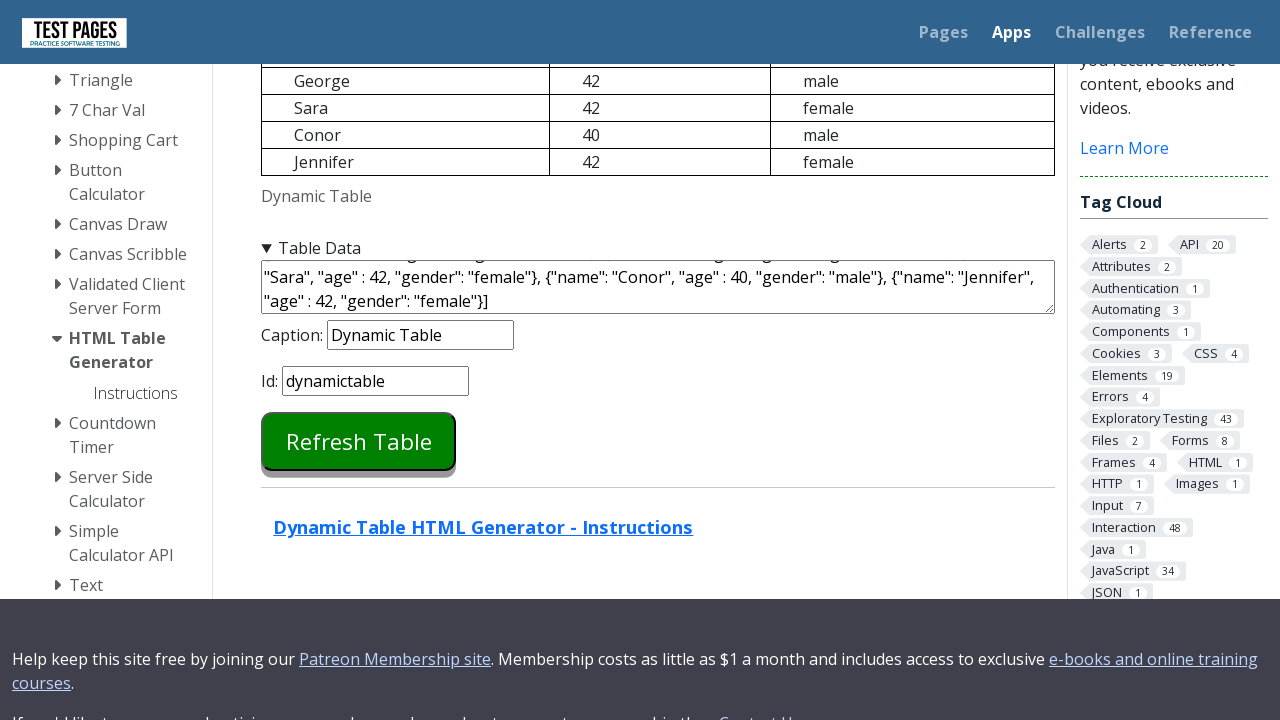

Verified 'Conor' appears in the dynamic table
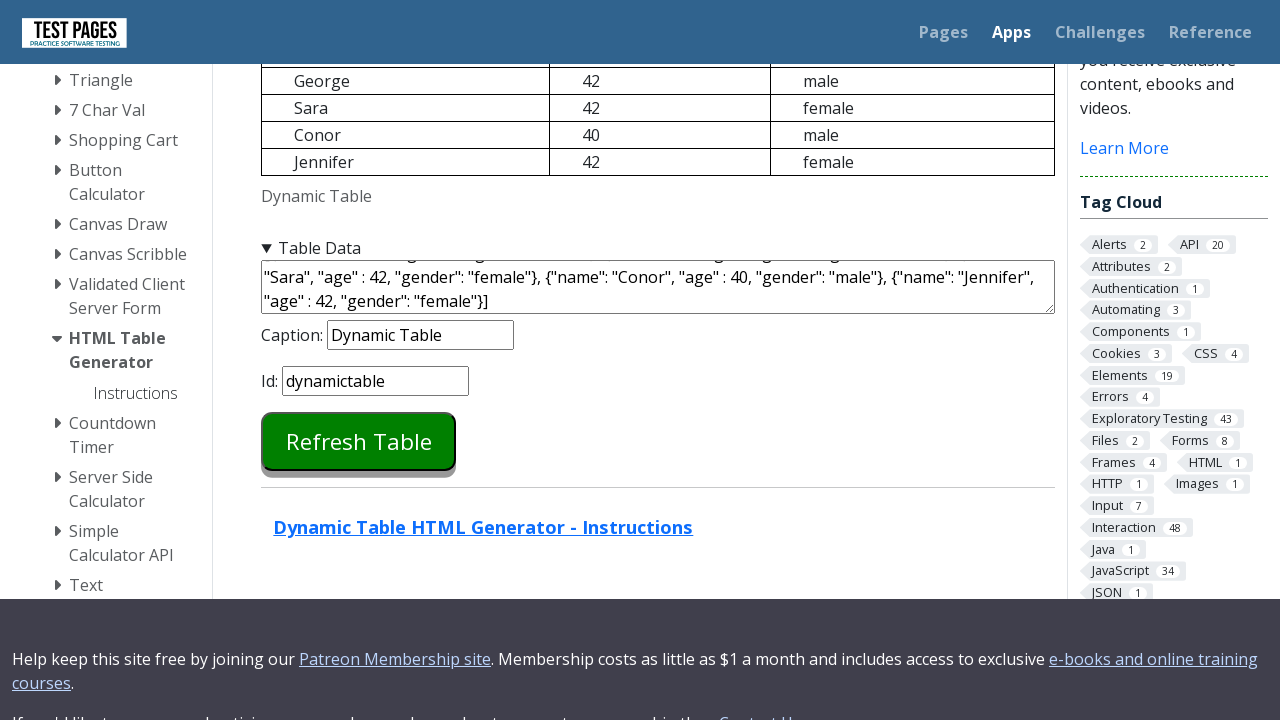

Verified 'Jennifer' appears in the dynamic table
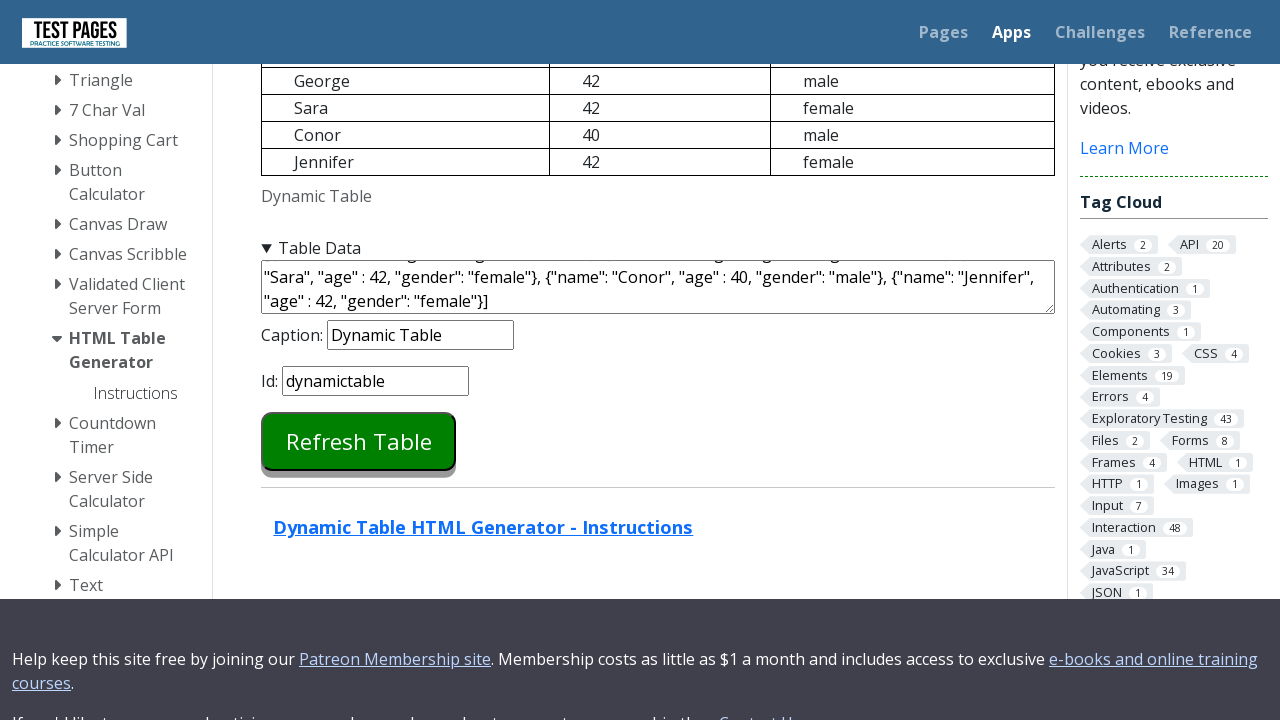

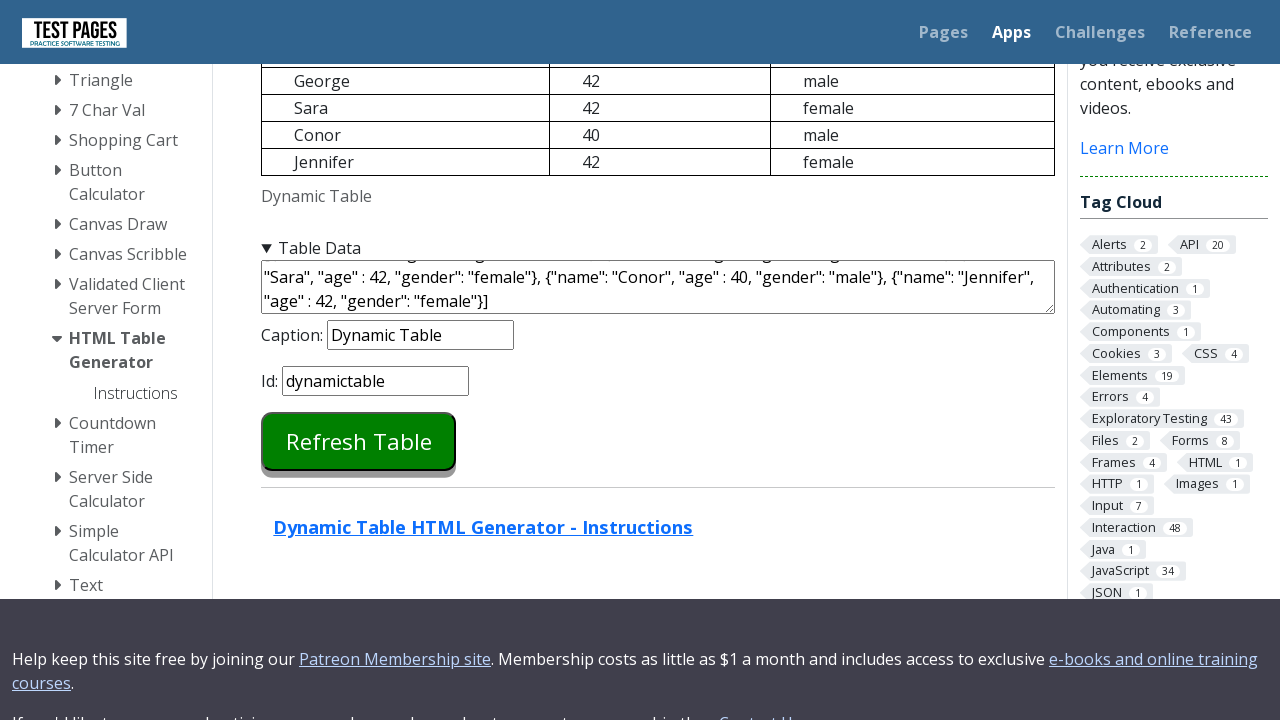